Tests currency dropdown selection on SpiceJet booking page by selecting different currency options using various methods

Starting URL: https://book.spicejet.com/

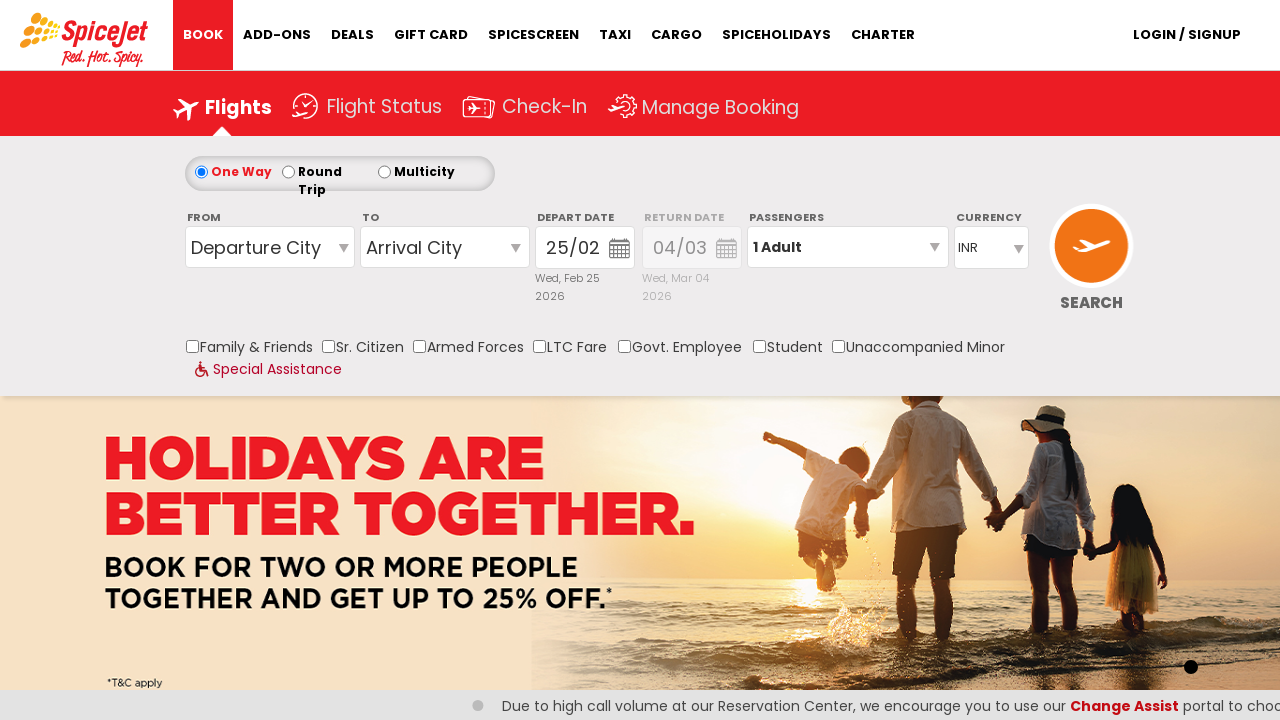

Currency dropdown element is available on the page
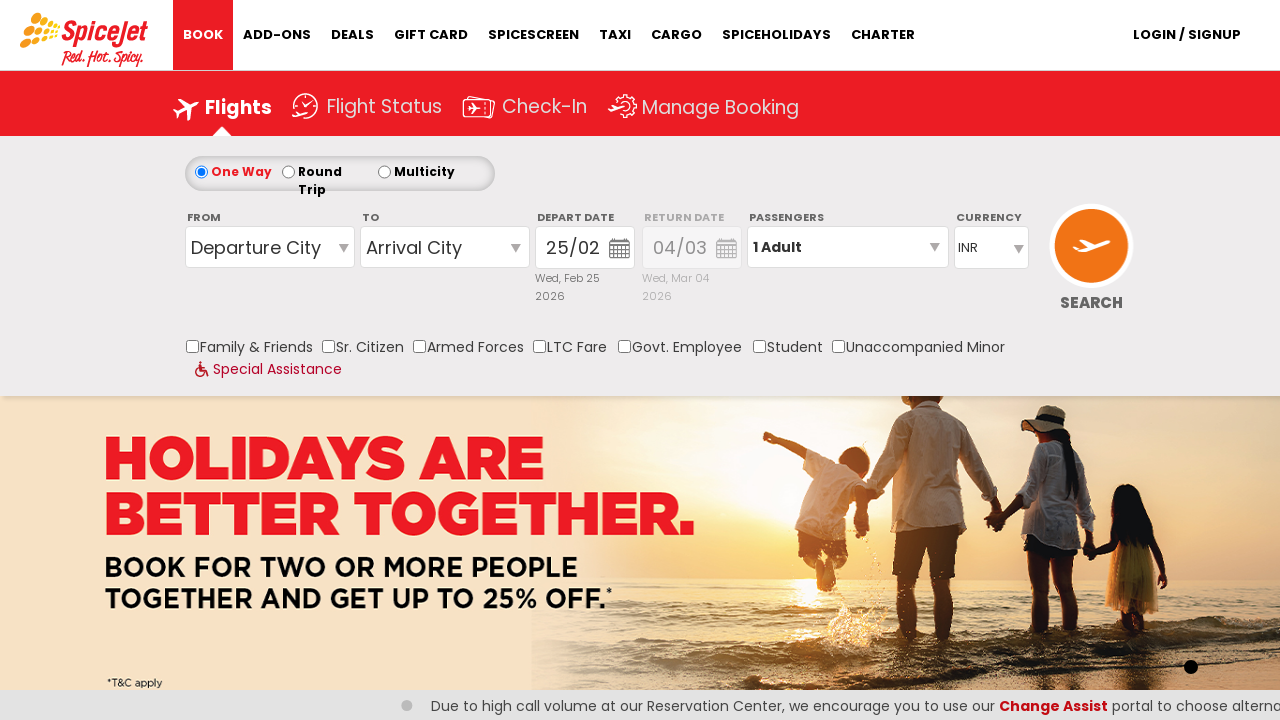

Selected USD currency from dropdown by value on #ControlGroupSearchView_AvailabilitySearchInputSearchView_DropDownListCurrency
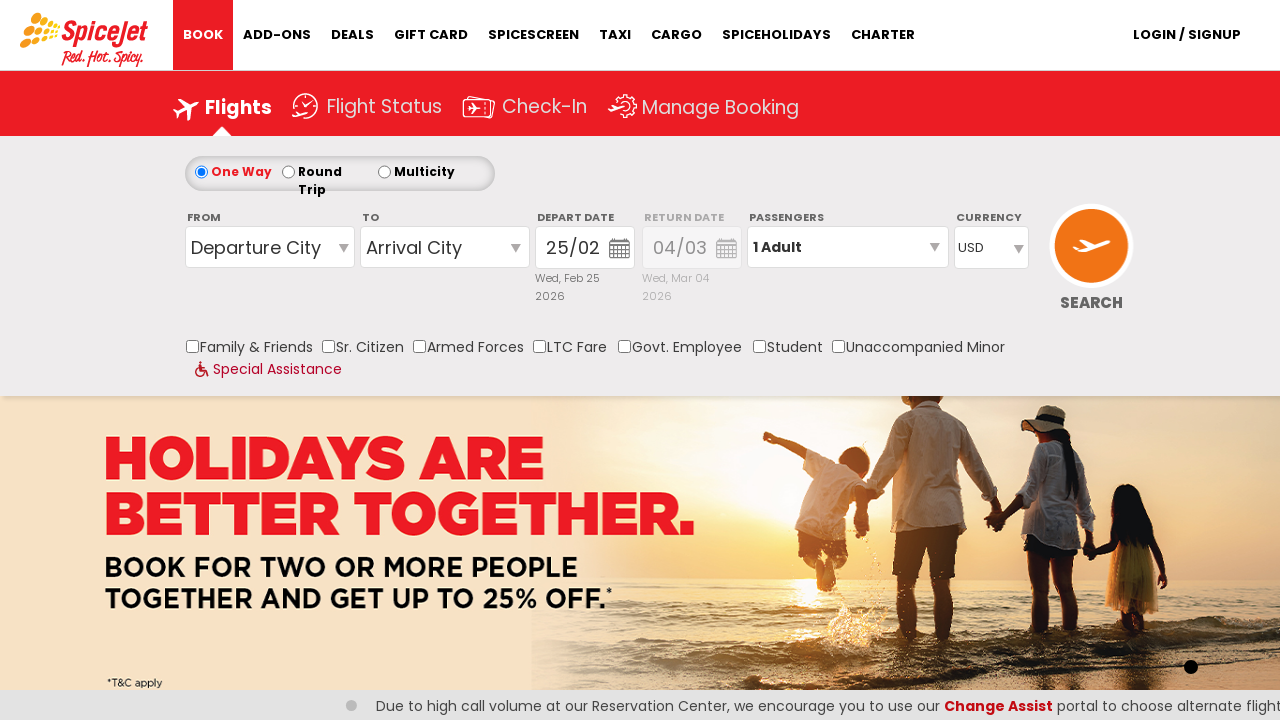

Selected first currency option by index on #ControlGroupSearchView_AvailabilitySearchInputSearchView_DropDownListCurrency
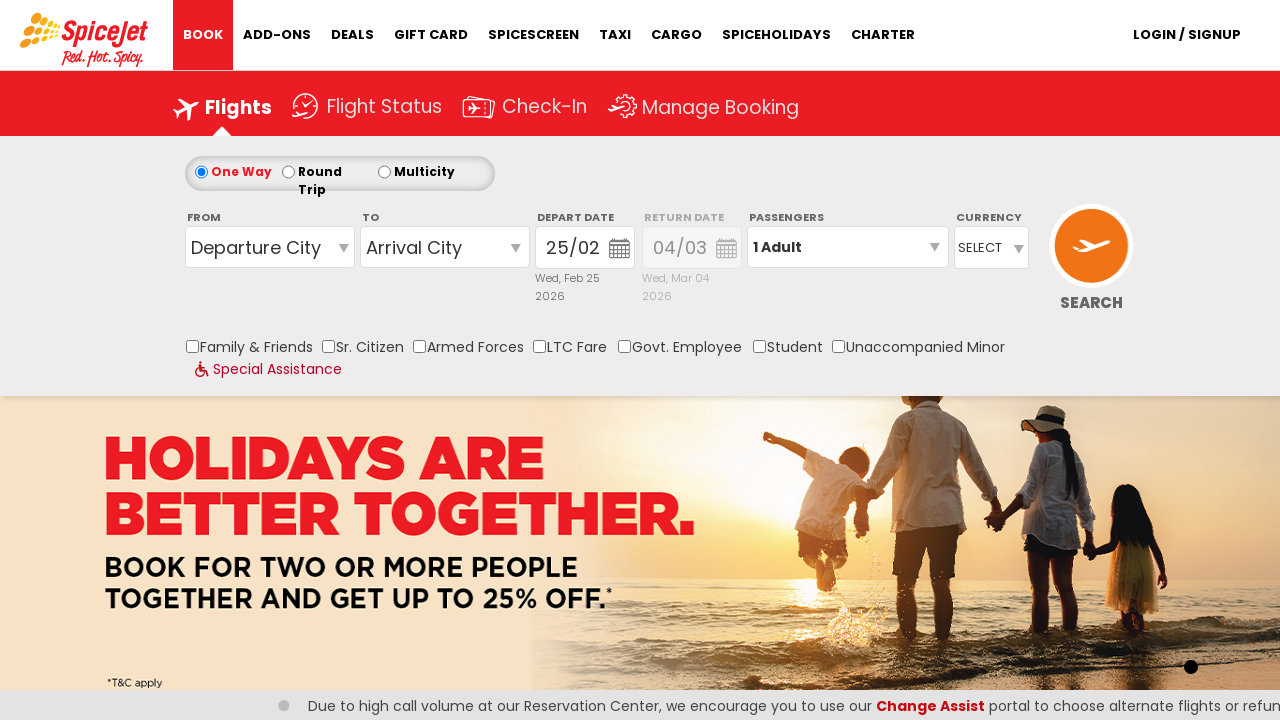

Selected AED currency from dropdown by visible text on #ControlGroupSearchView_AvailabilitySearchInputSearchView_DropDownListCurrency
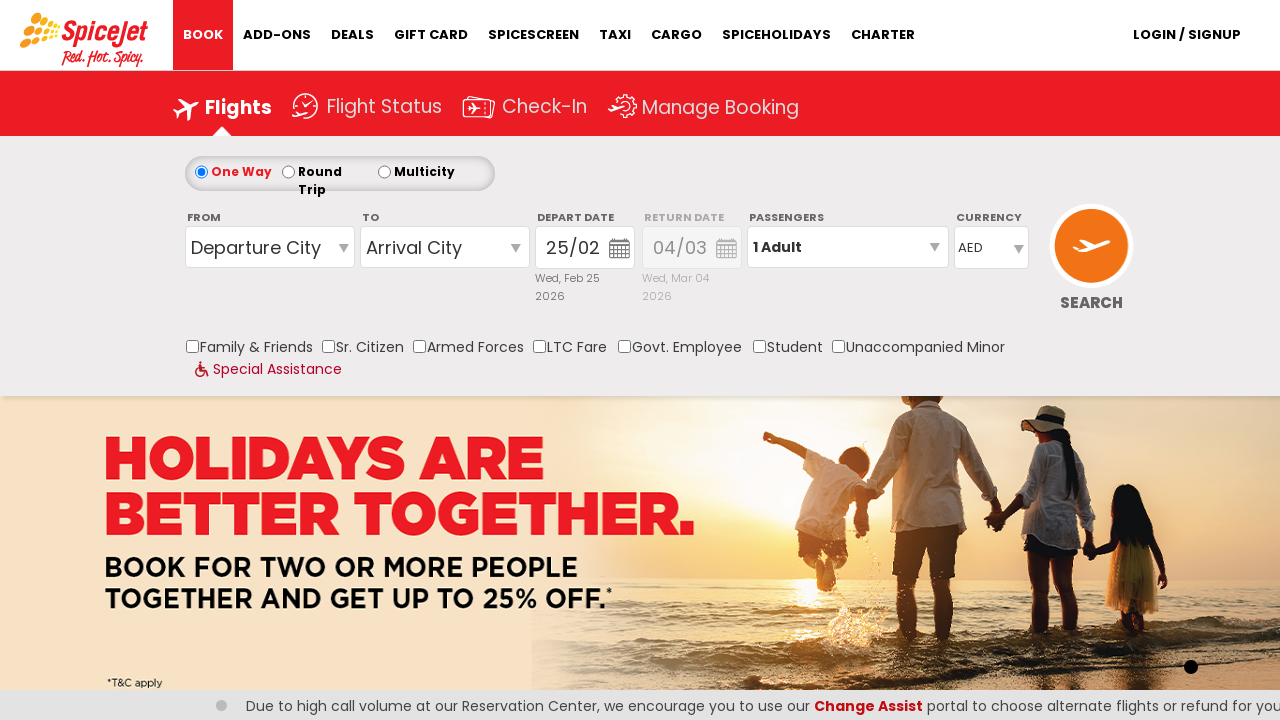

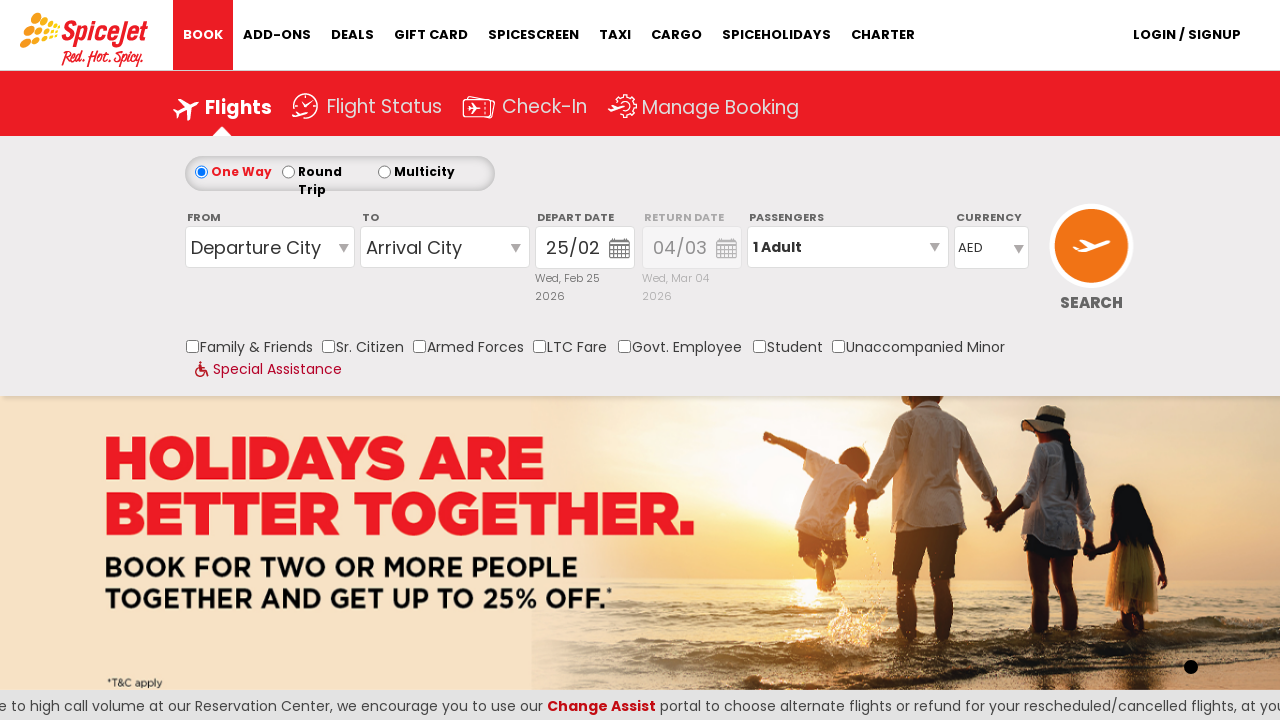